Opens the SpiceJet airline website homepage. This is a minimal test that only navigates to the site without performing any additional actions.

Starting URL: https://www.spicejet.com/

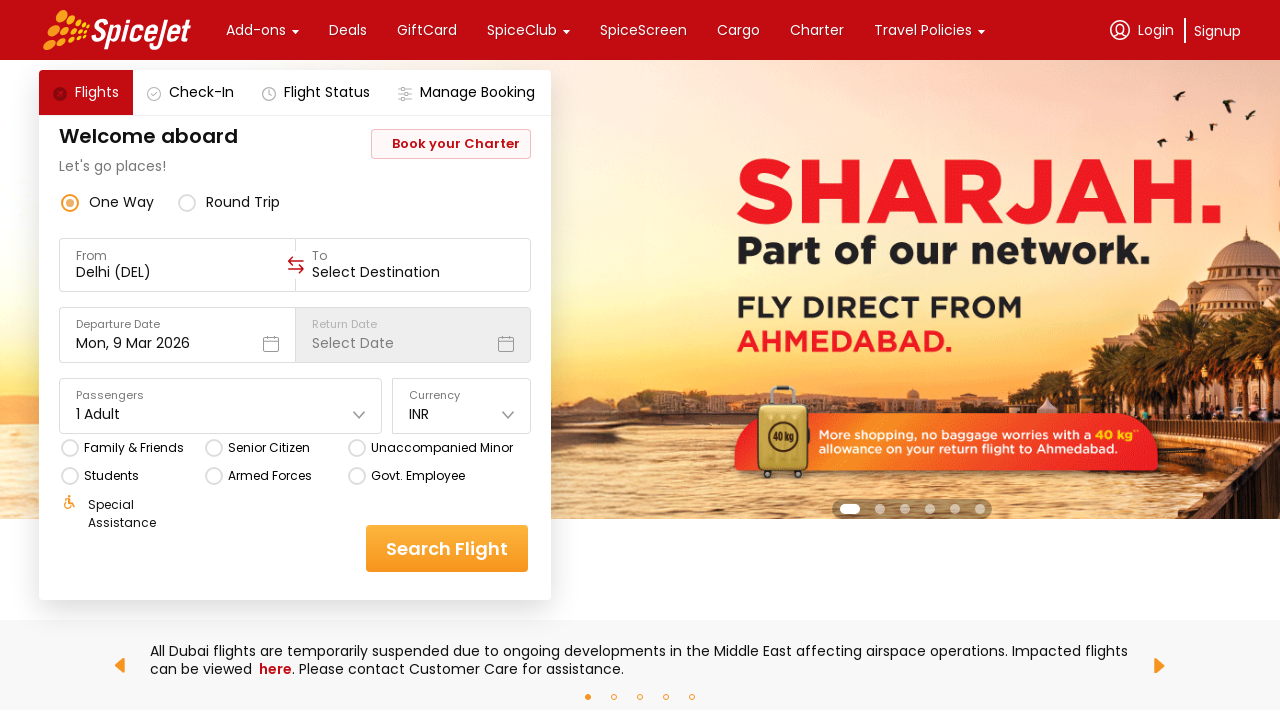

Waited for SpiceJet homepage to load (DOM content ready)
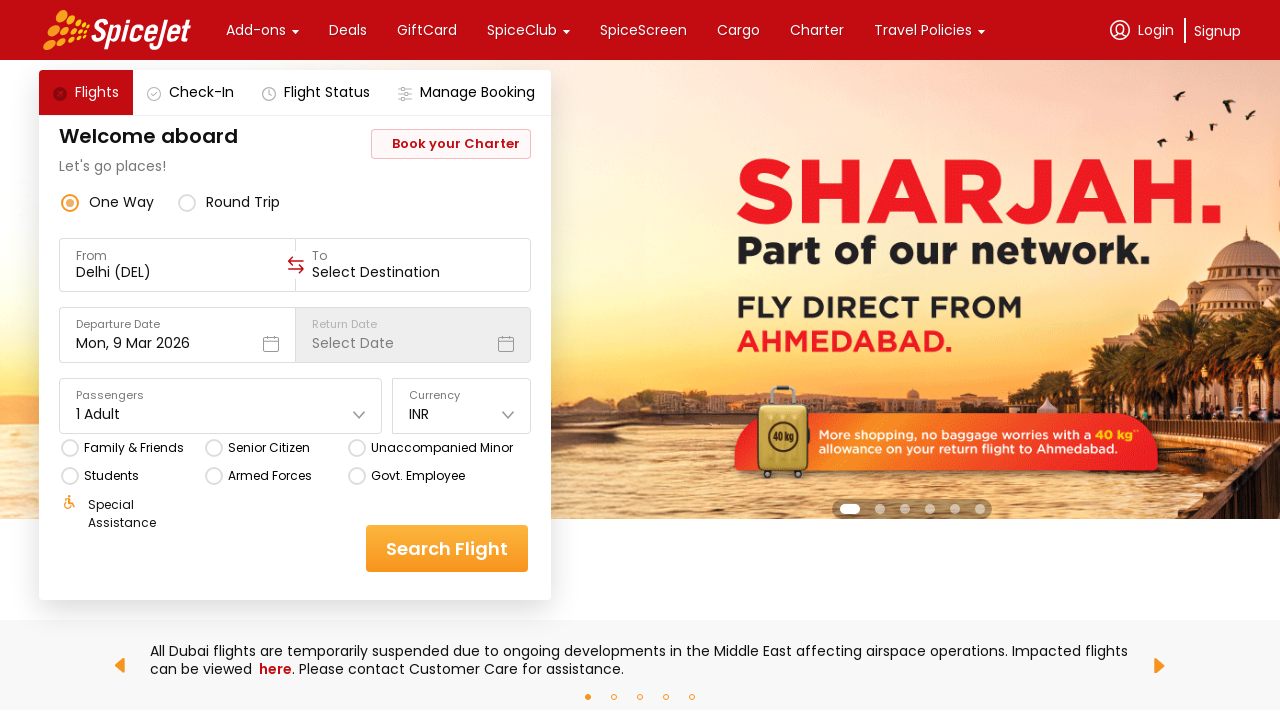

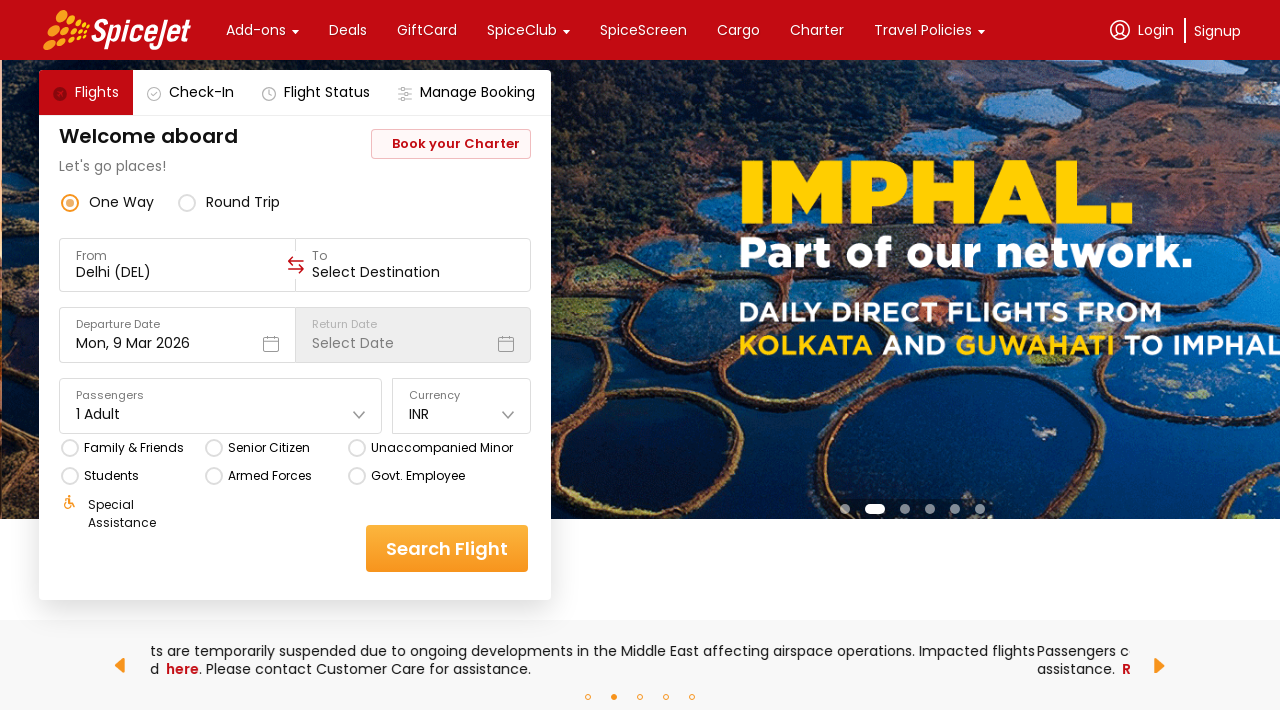